Navigates to a matcha tea collection page, scrolls to a specific product, checks if it's in stock (not sold out), and clicks on it to view the product details.

Starting URL: https://www.thesteepingroom.com/collections/matcha-tea

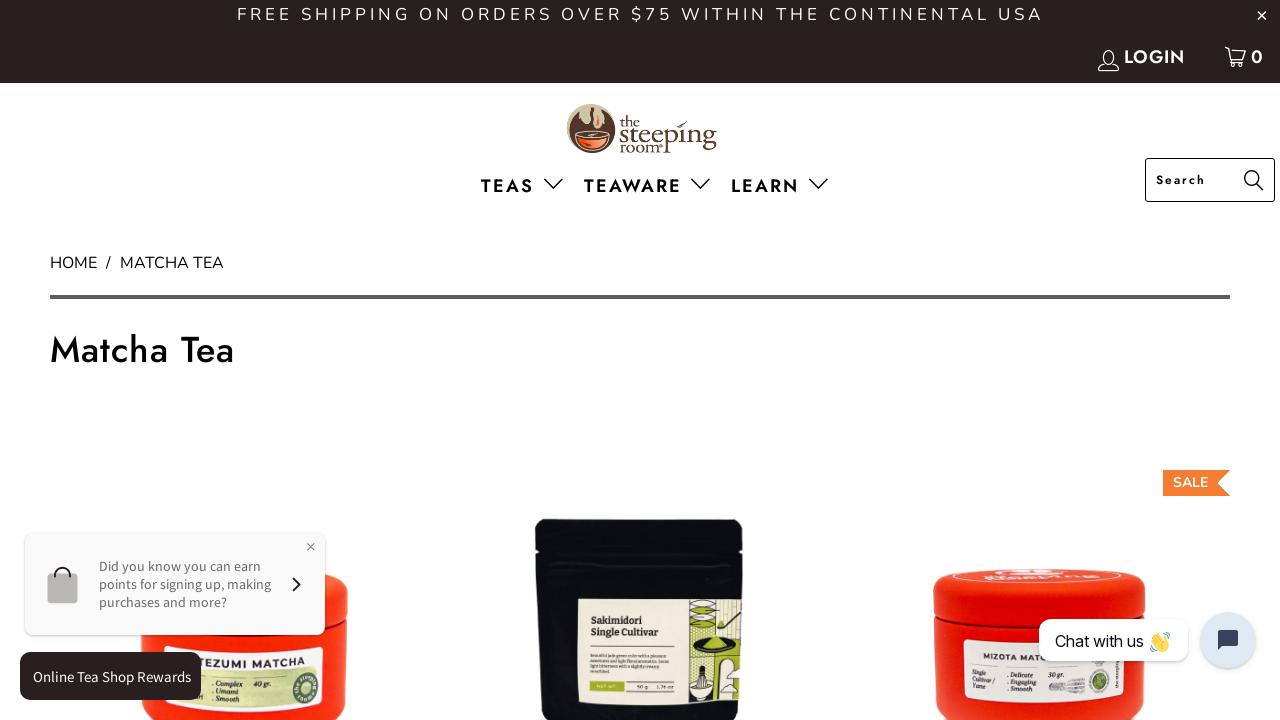

Product grid loaded with matcha tea collection
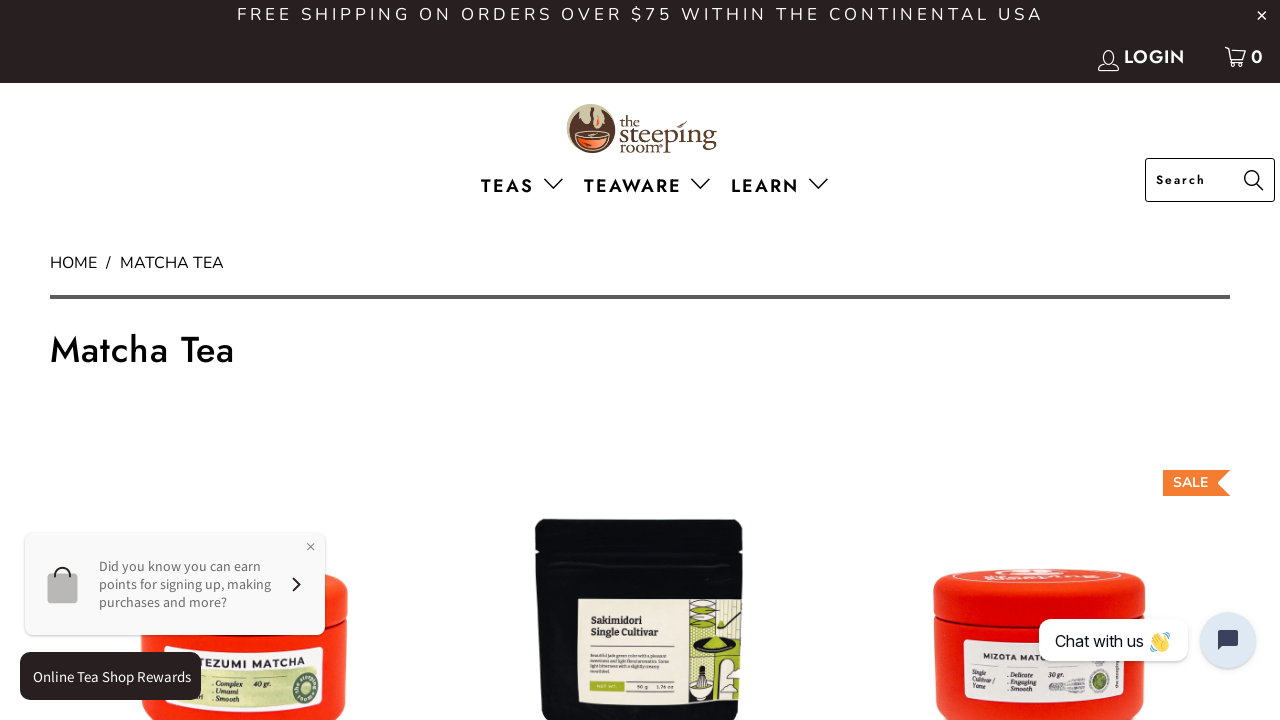

Located first matcha product container
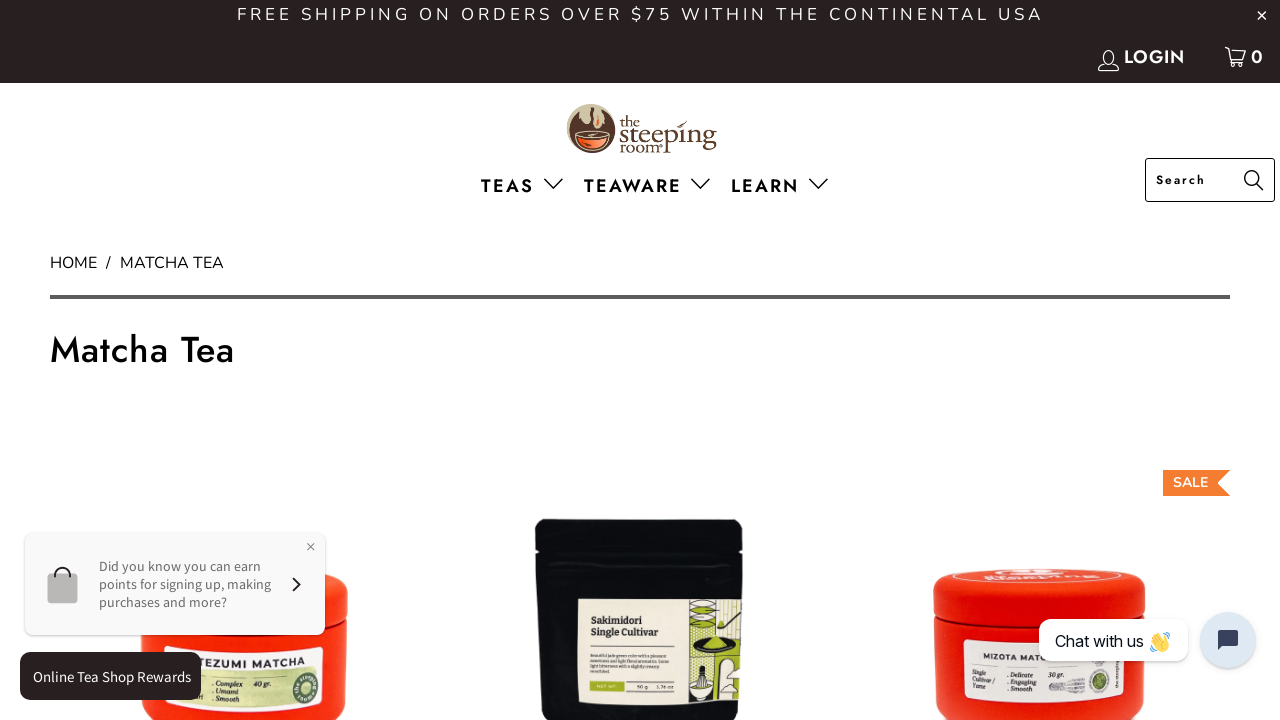

Scrolled to first matcha product container
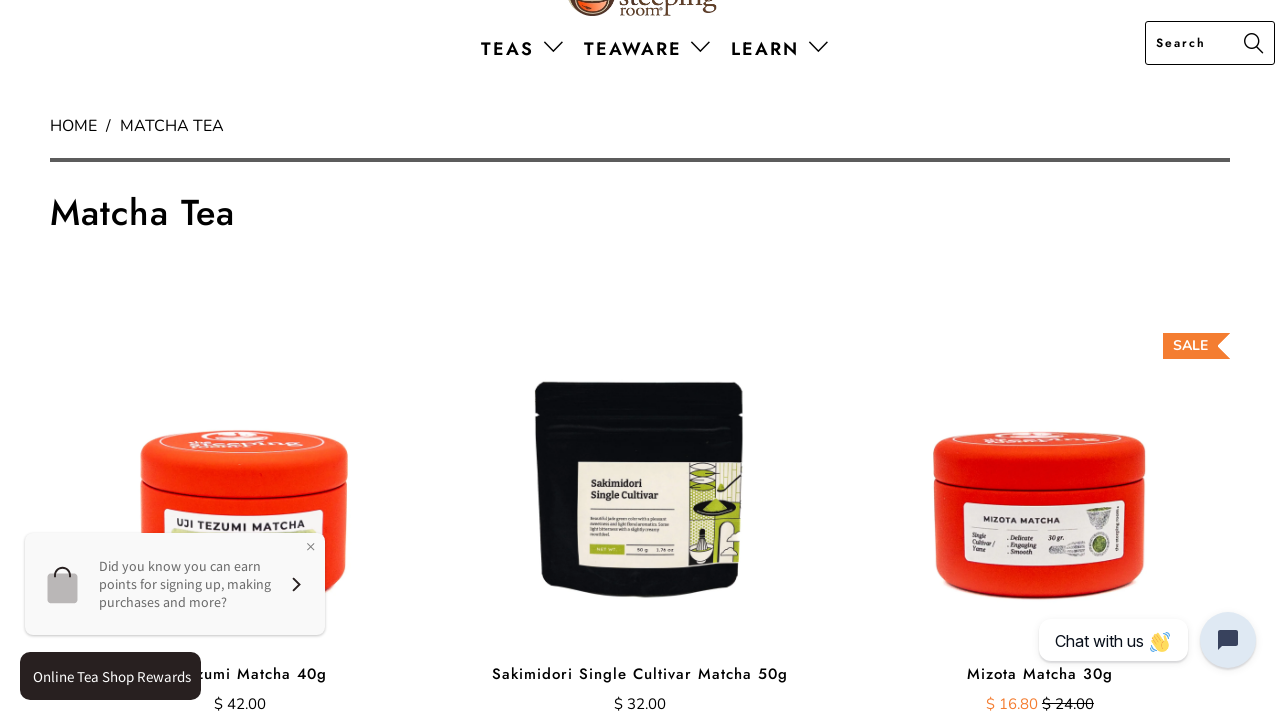

Checked for sold out indicator on product
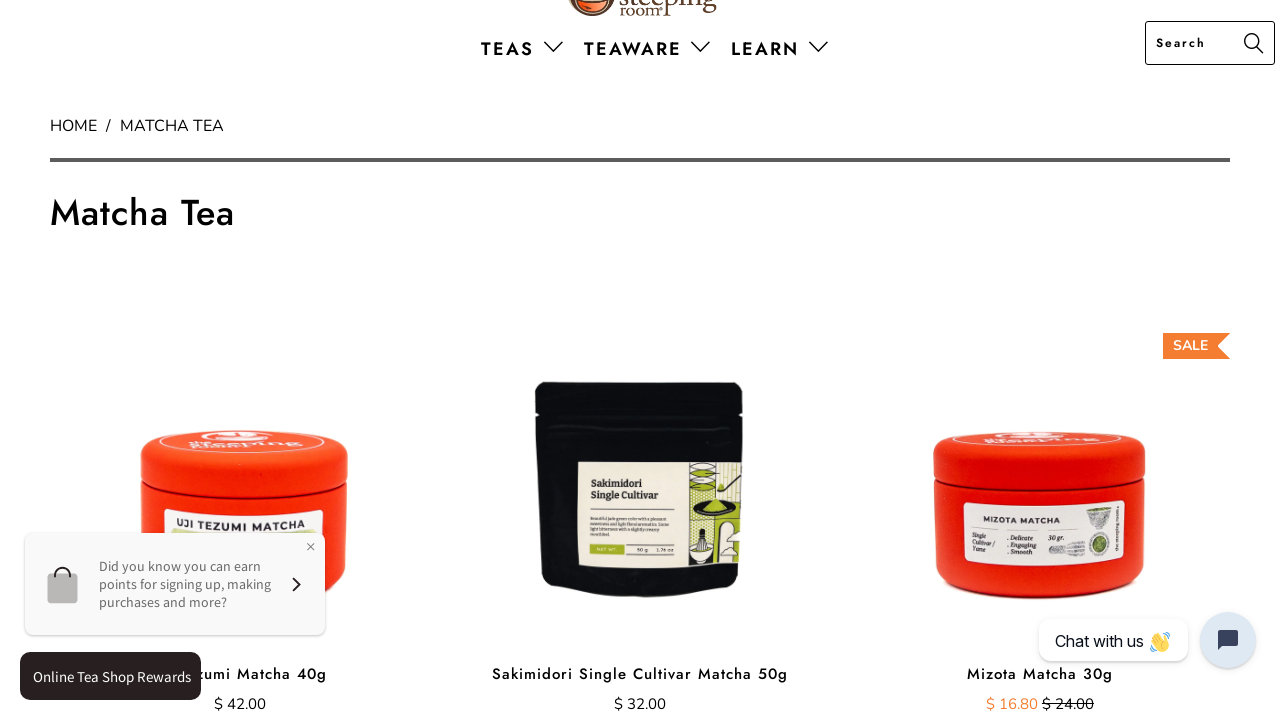

Clicked on matcha product to view details at (240, 485) on div.one-third.thumbnail >> nth=0 >> a >> nth=0
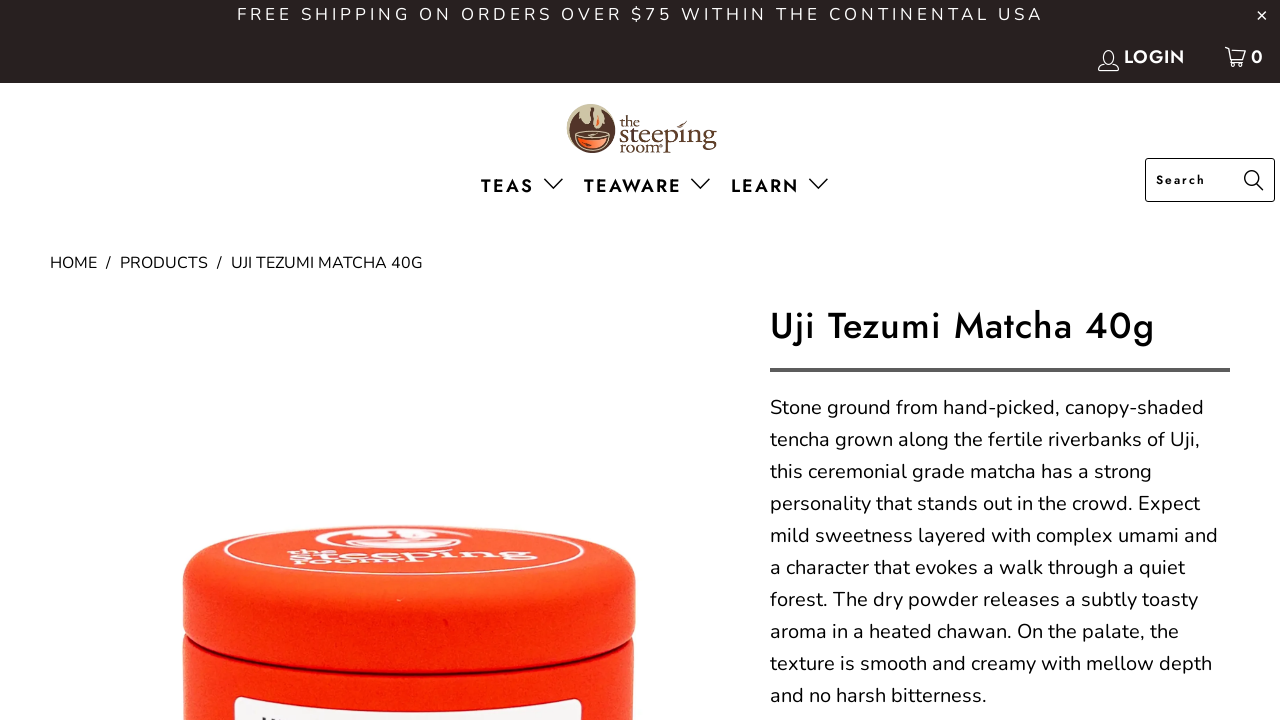

Product details page loaded
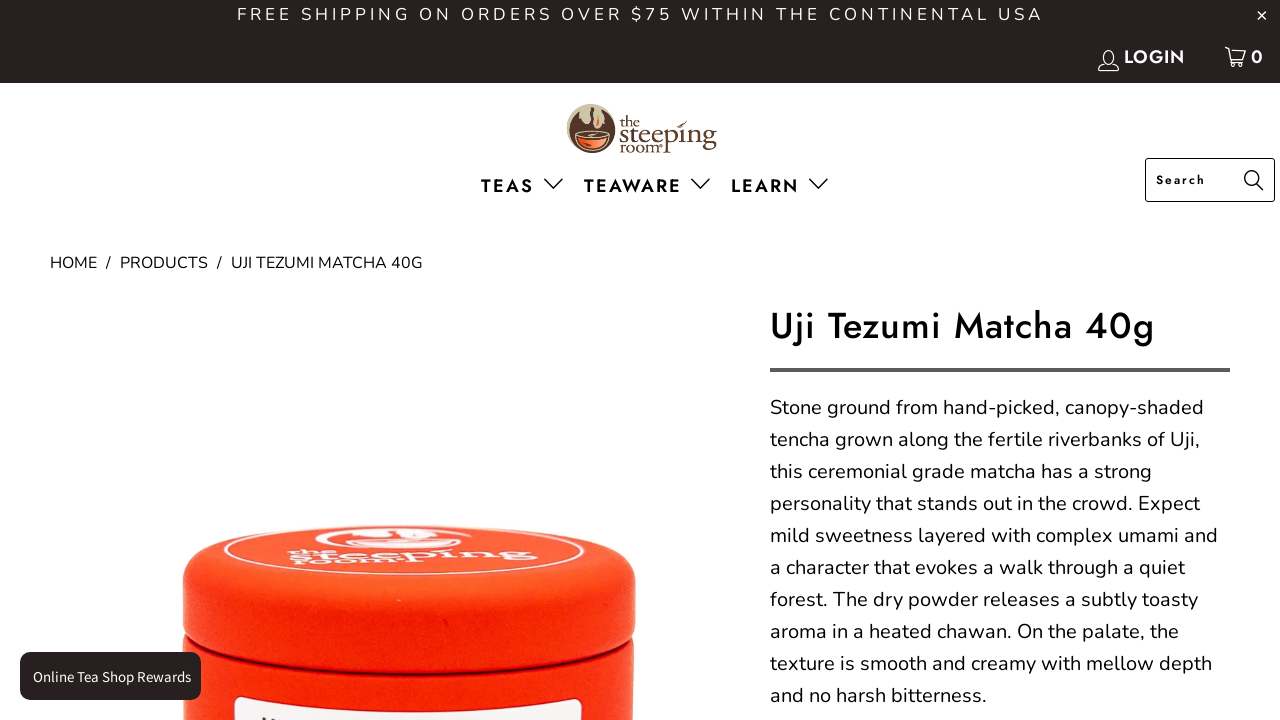

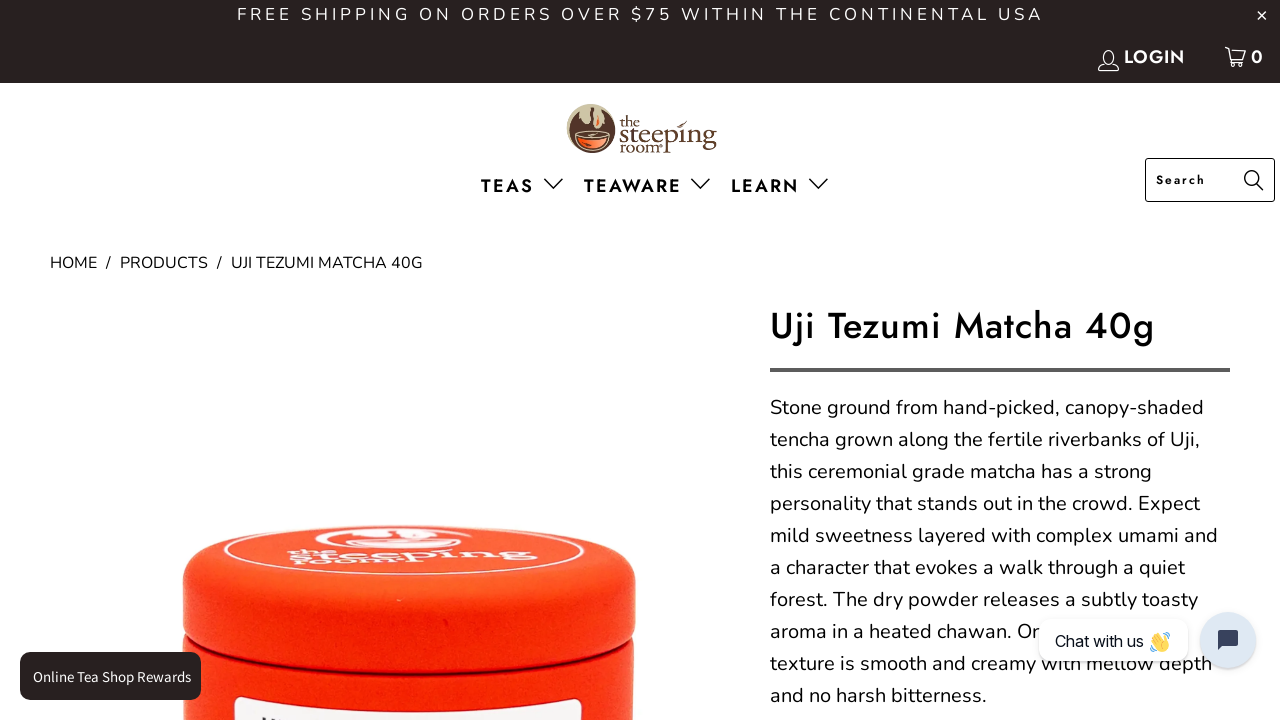